Tests handling of two browser windows by clicking a "New Tab" button, switching to the new window, filling a username field, then switching back to the parent window.

Starting URL: https://qavbox.github.io/demo/links/

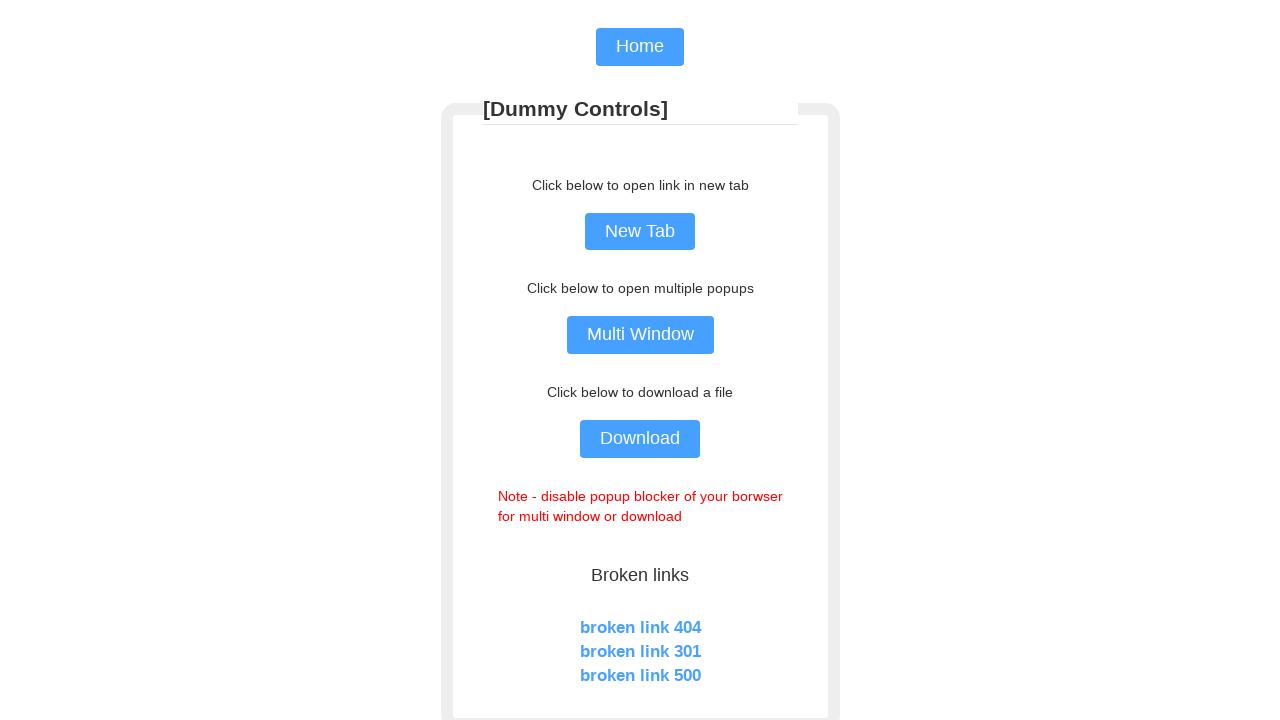

Clicked the New Tab button to open a second window at (640, 232) on input[name='NewTab']
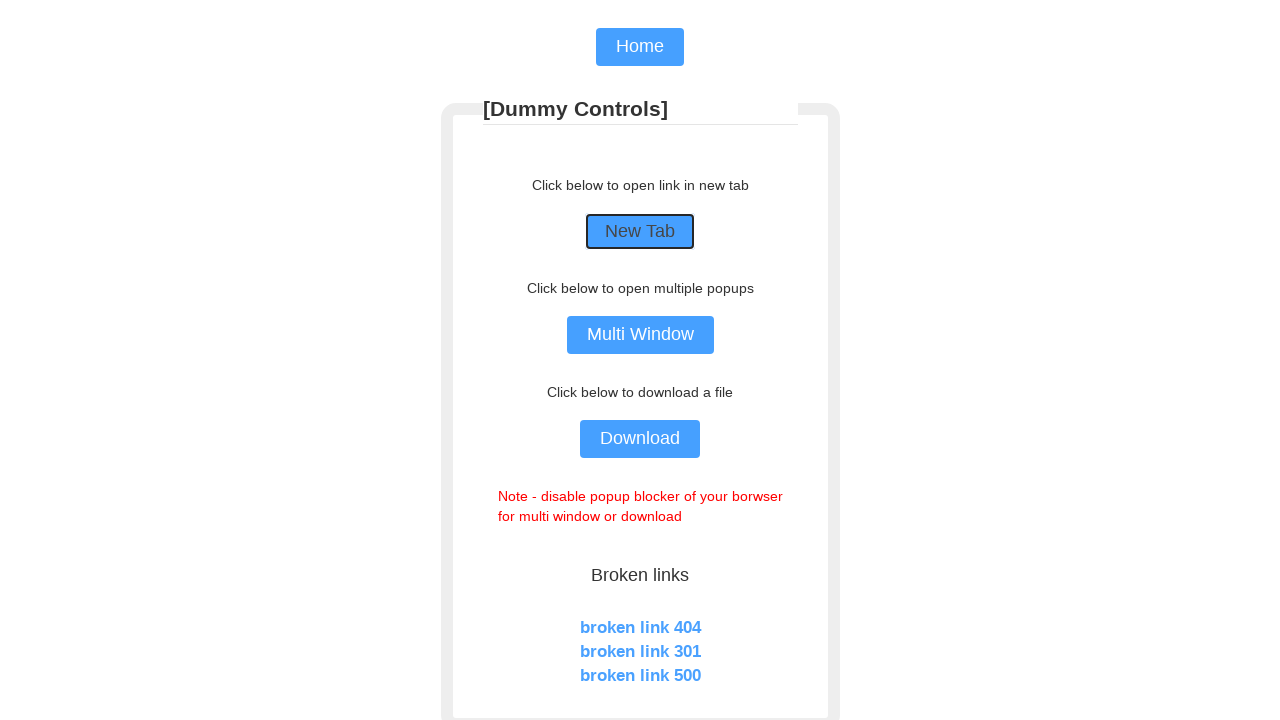

Clicked New Tab button and captured new window handle at (640, 232) on input[name='NewTab']
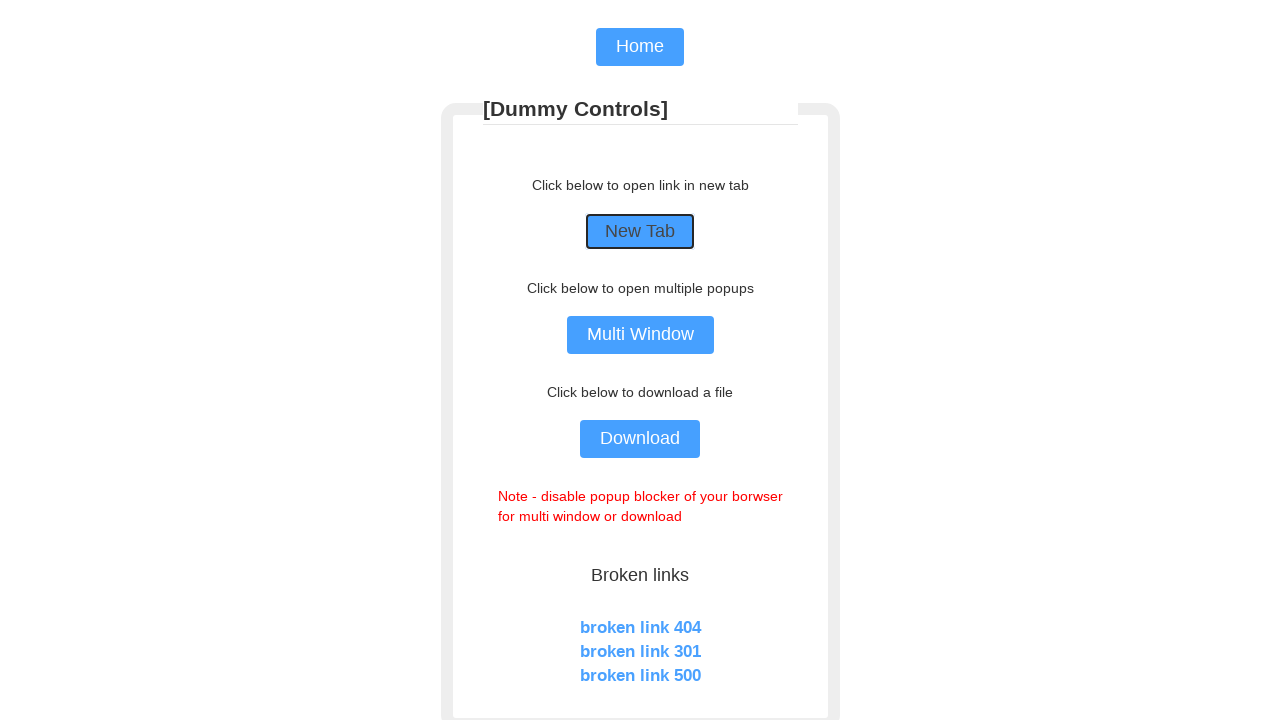

New page loaded successfully
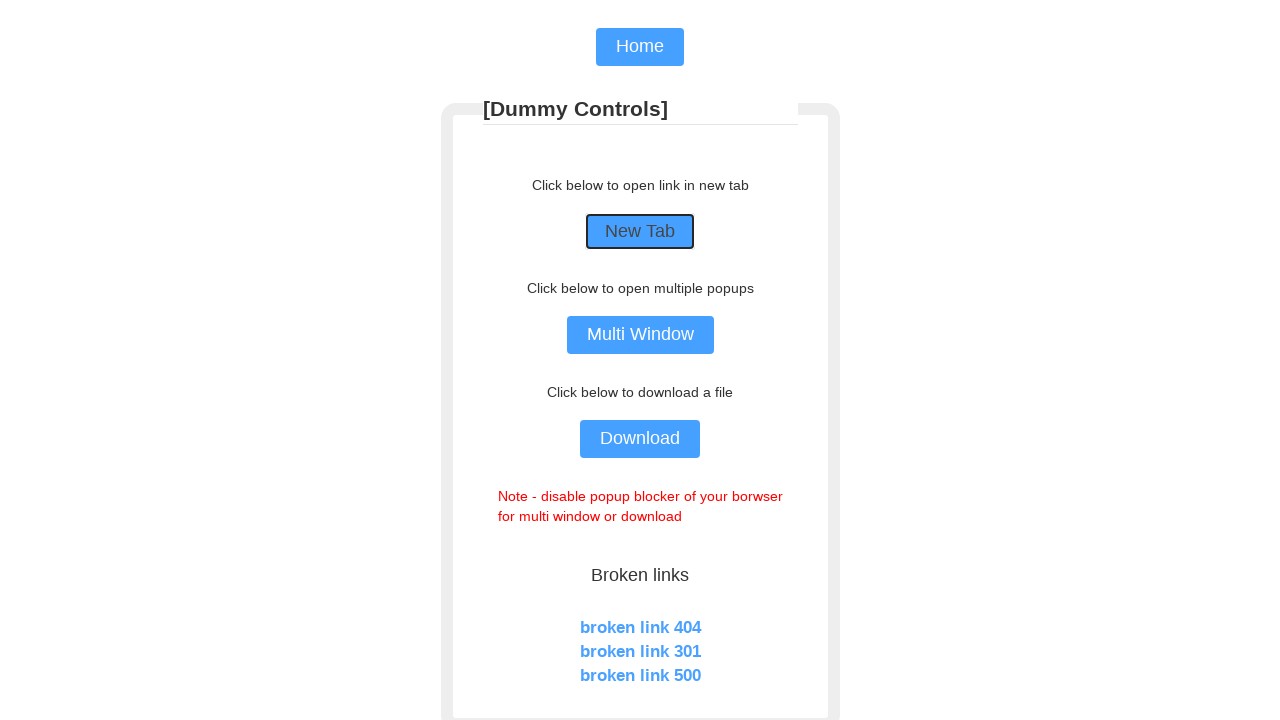

Filled username field with 'TestUser789' in new window on input#g4072-fullname
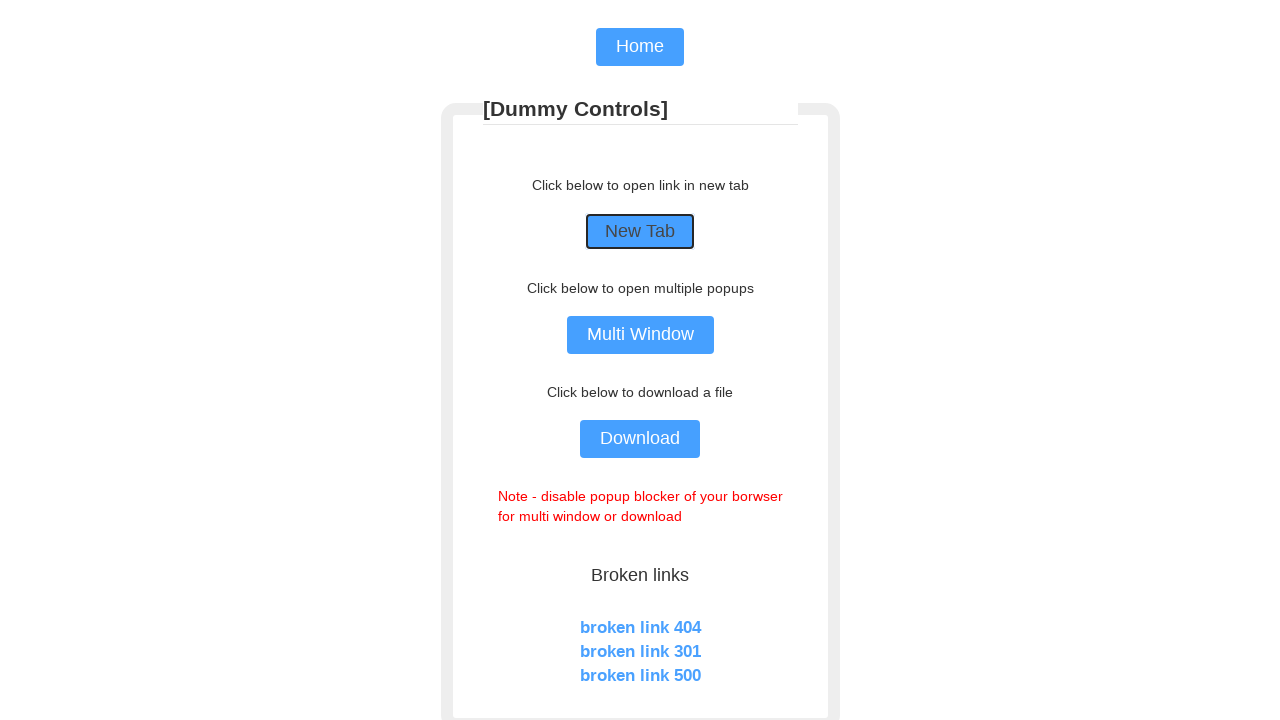

Switched back to the original parent window
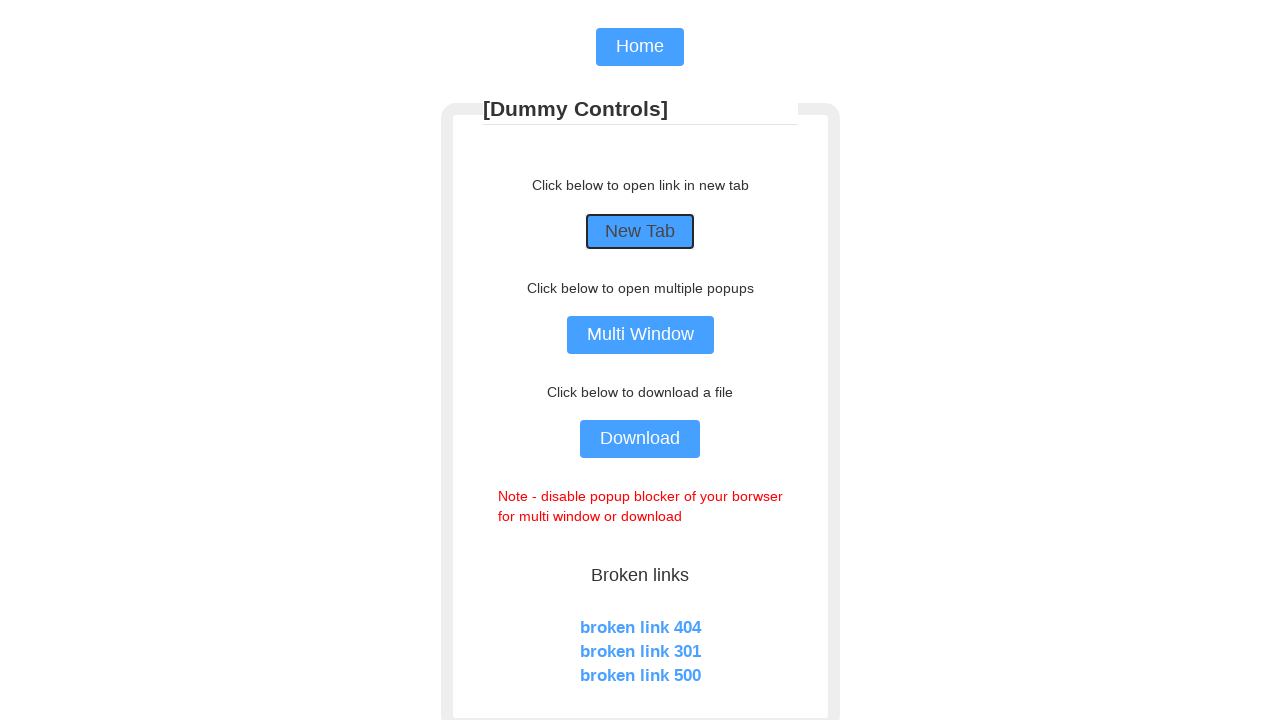

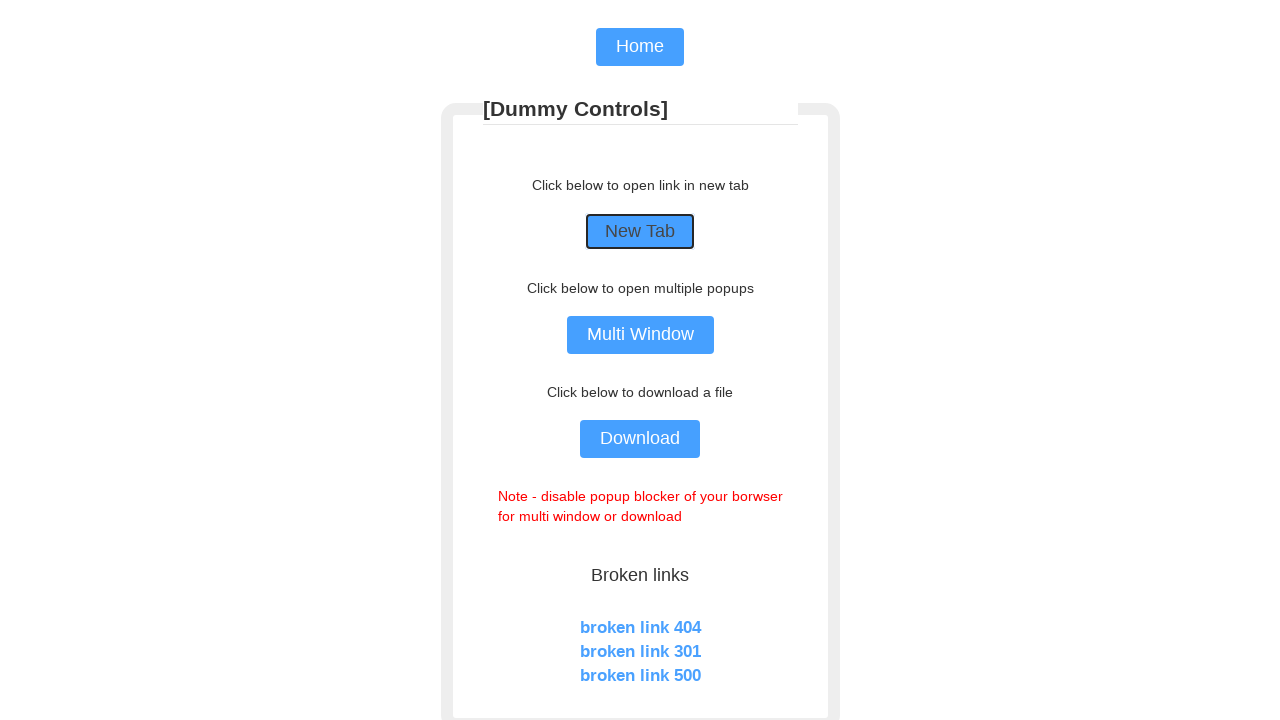